Tests navigation from the homepage to the registration page by clicking the registration link

Starting URL: https://qa.koel.app/

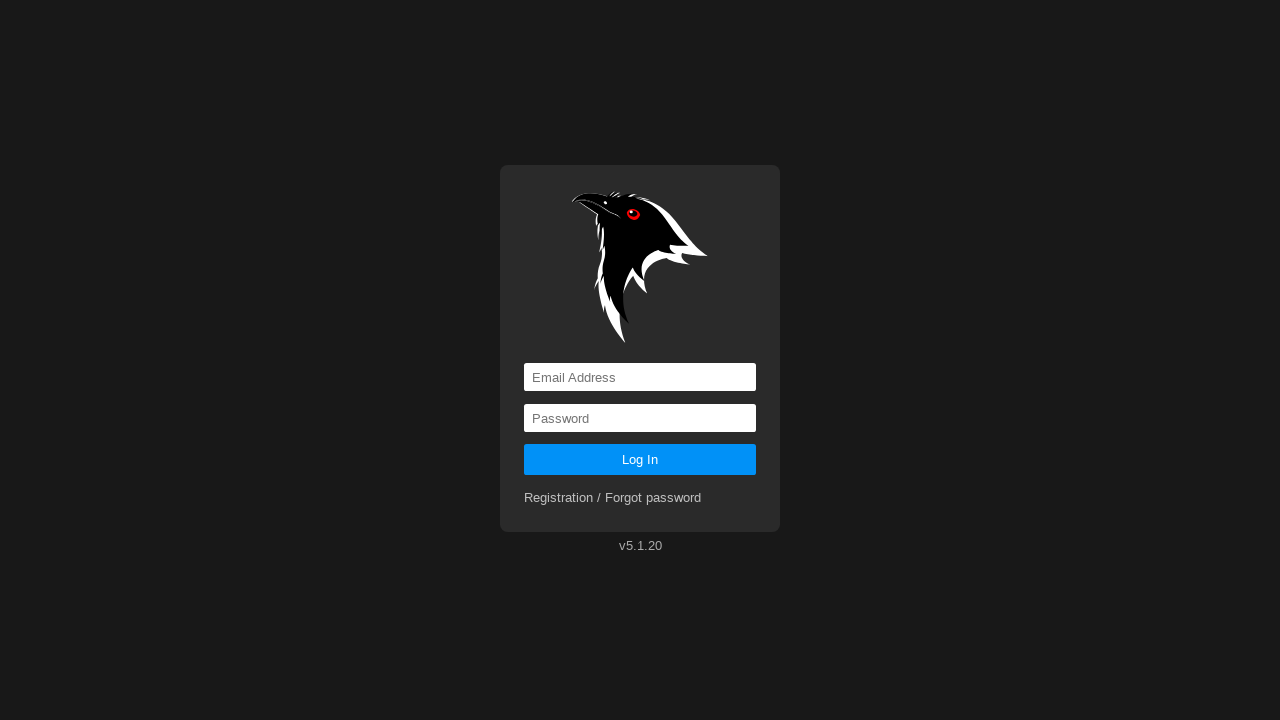

Clicked registration link at (613, 498) on a[href='registration']
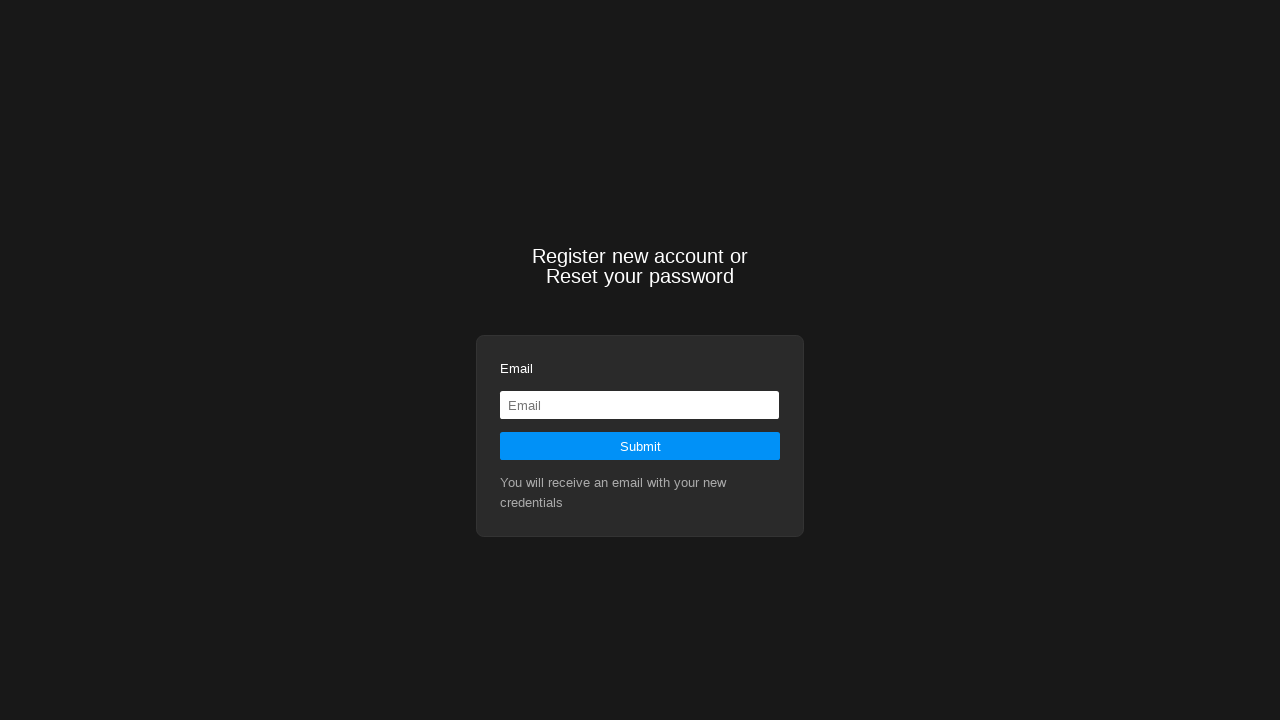

Verified navigation to registration page at https://qa.koel.app/registration
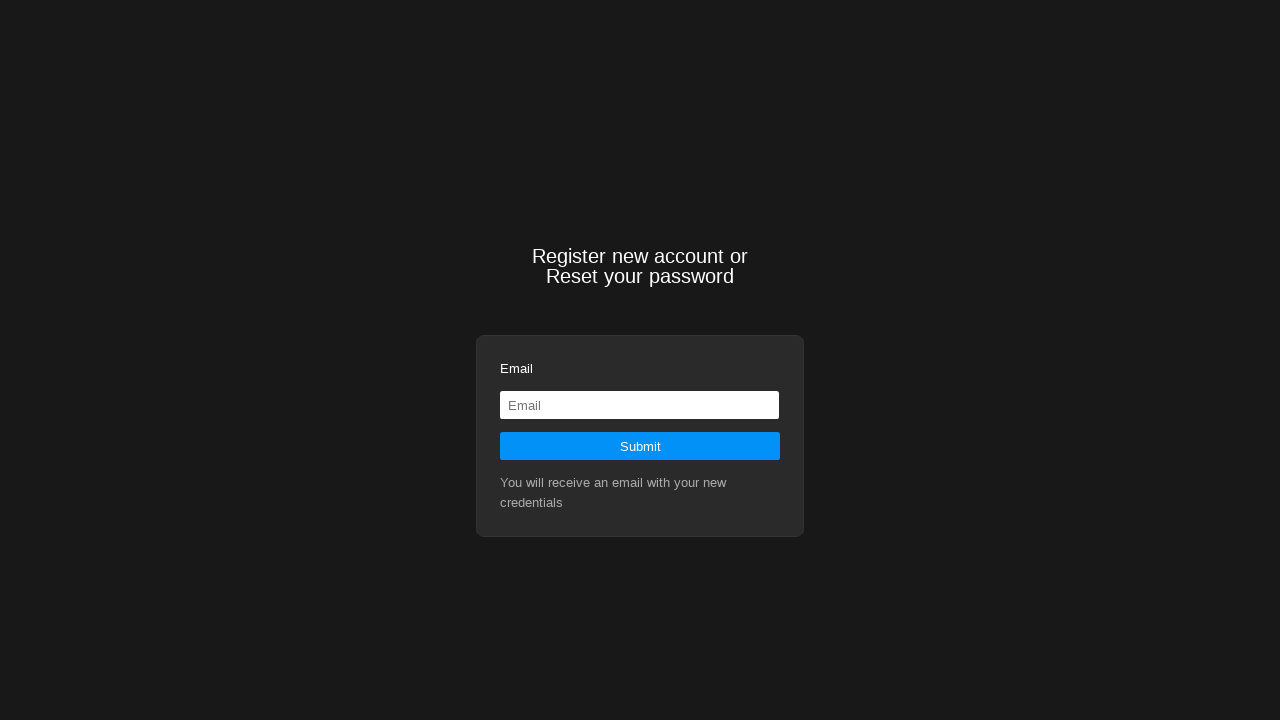

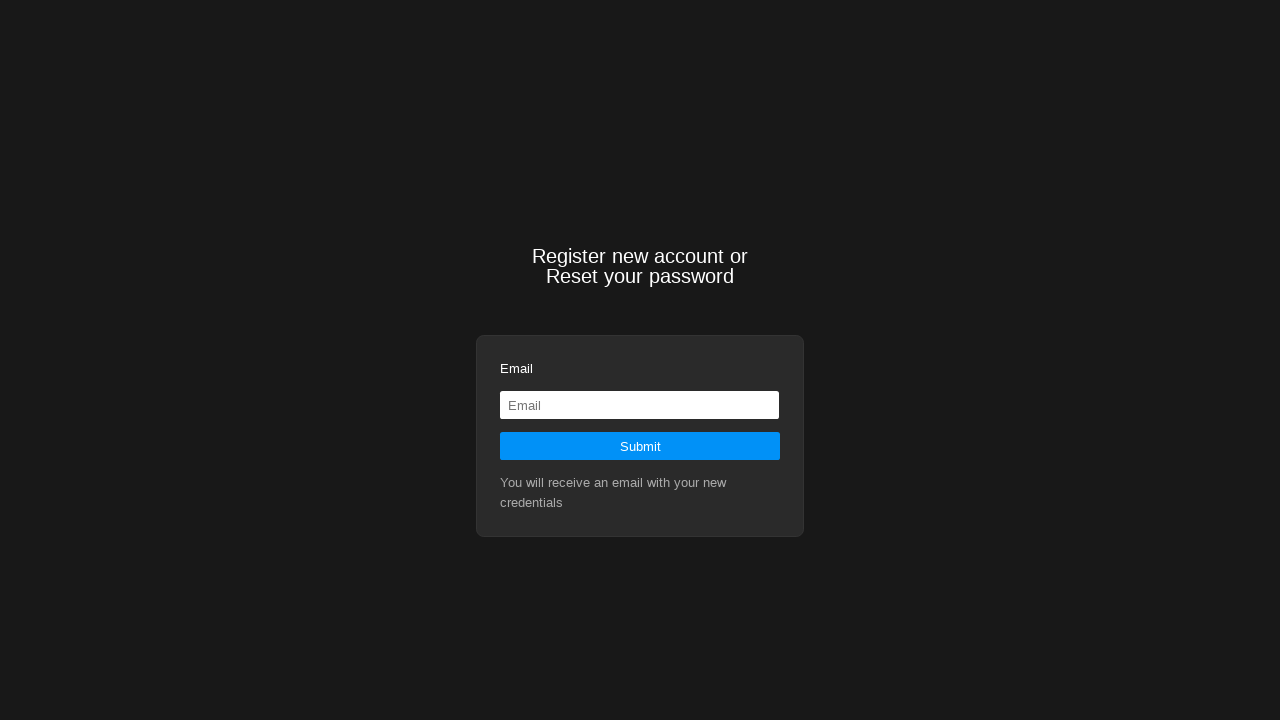